Navigates to GreensTech selenium course page and scrolls to a specific section

Starting URL: http://greenstech.in/selenium-course-content.html

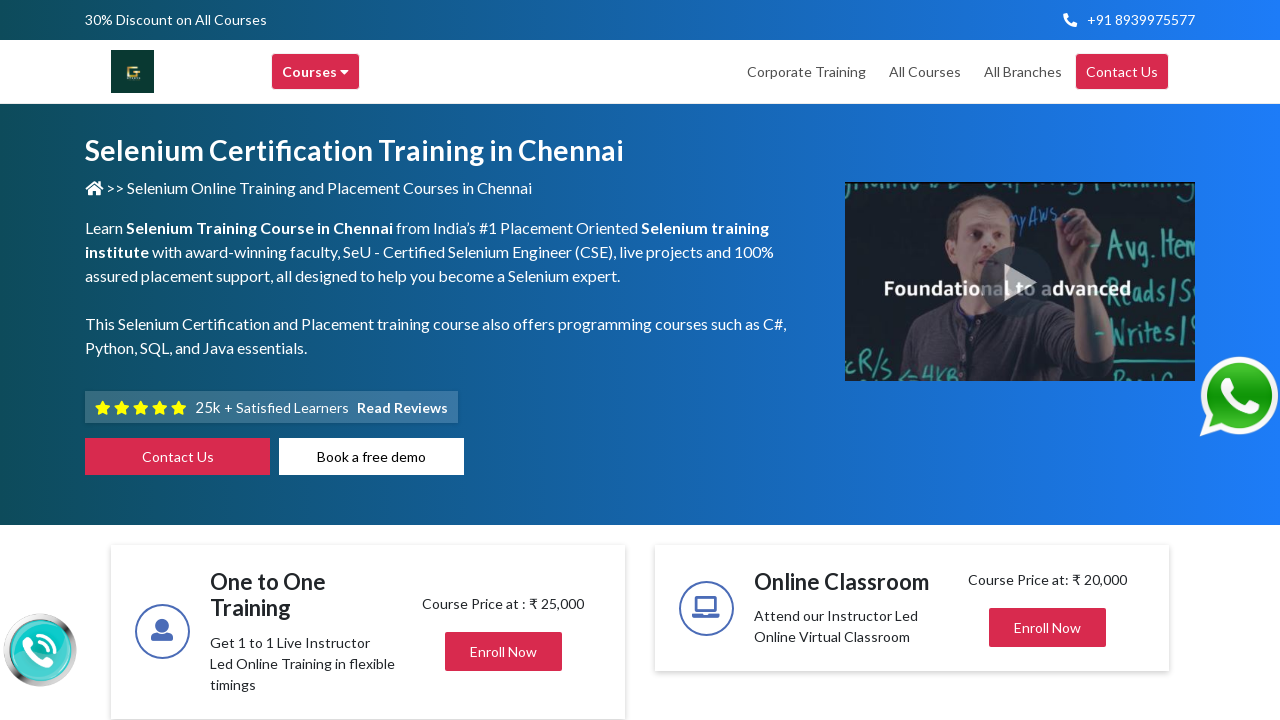

Navigated to GreensTech Selenium course content page
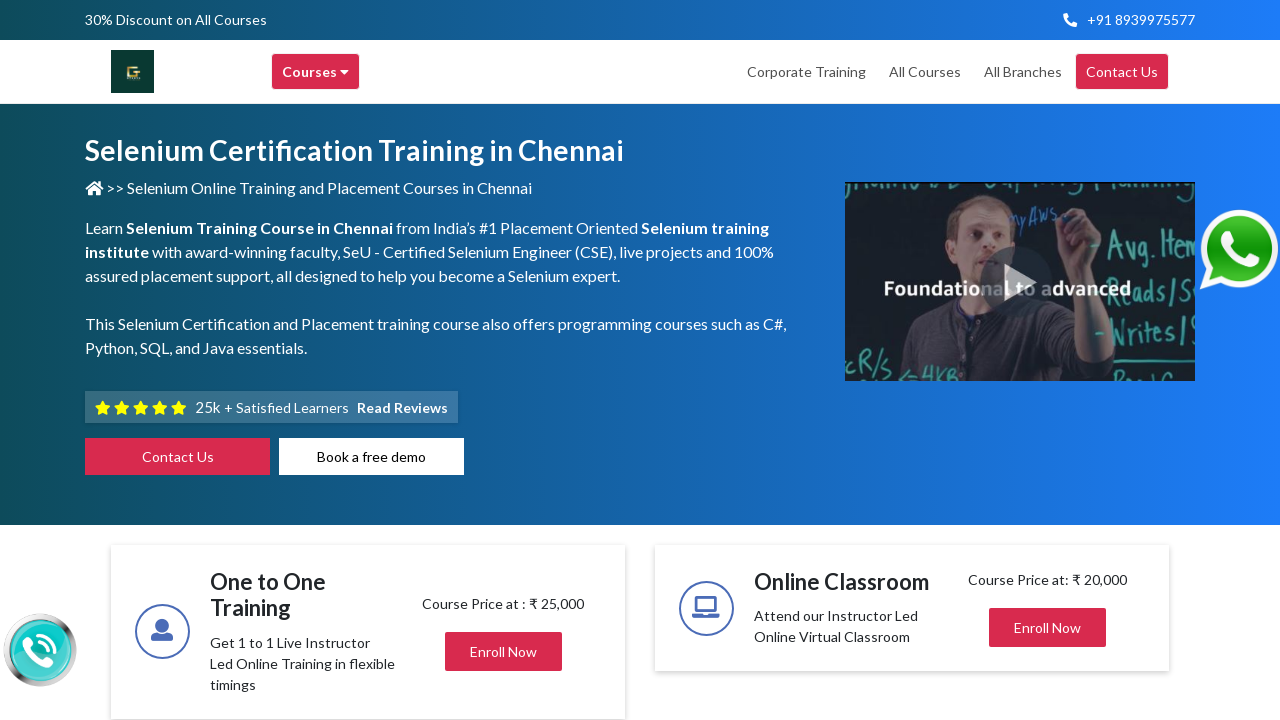

Located second occurrence of headingOne element
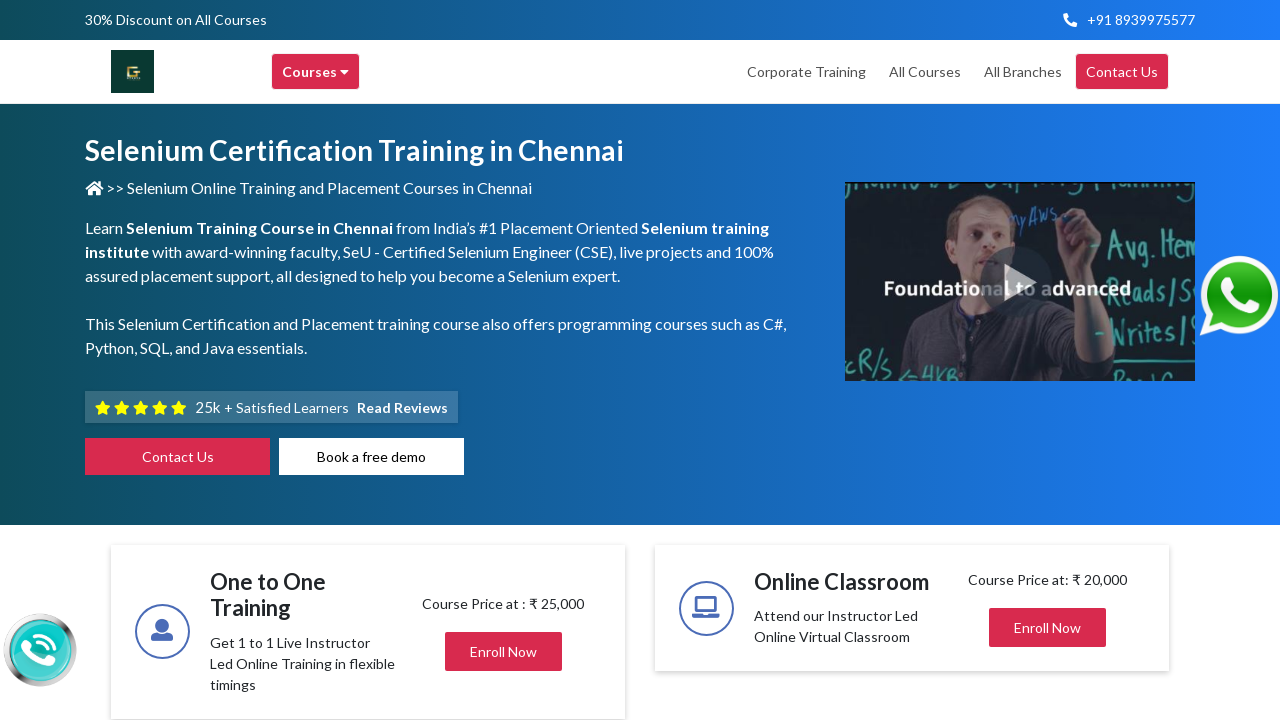

Scrolled target element into view
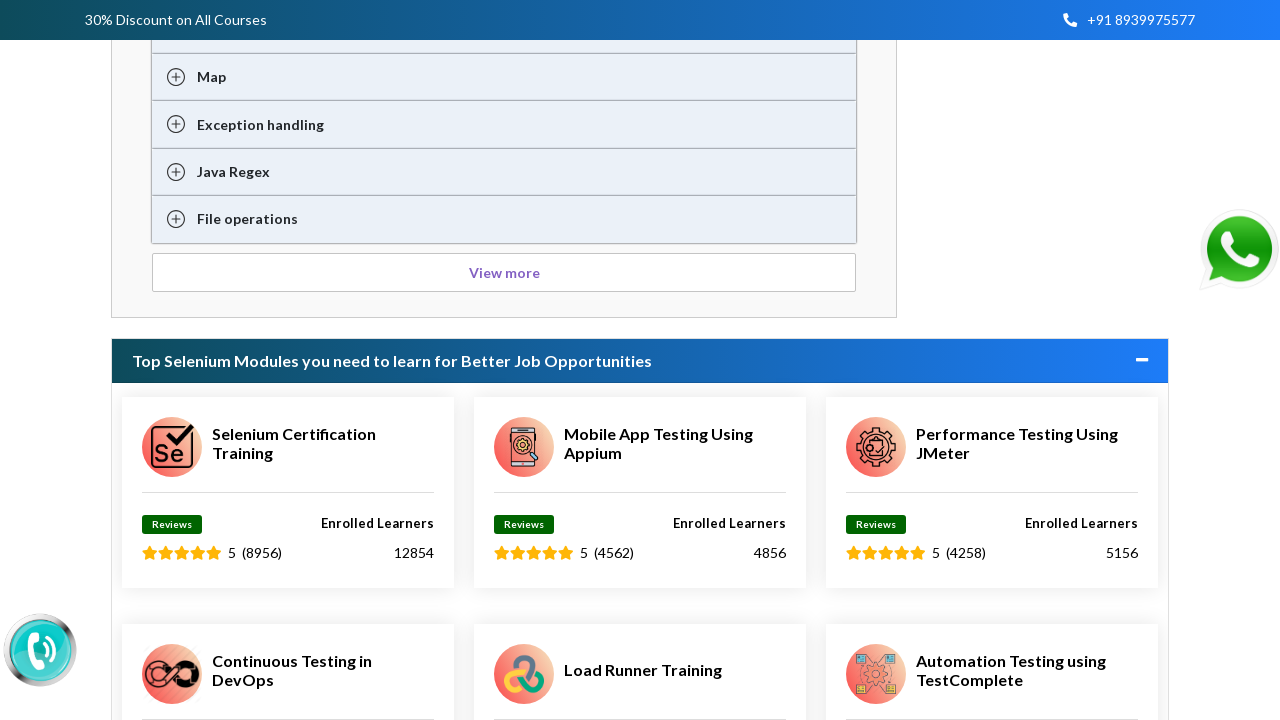

Waited for scroll animation to complete
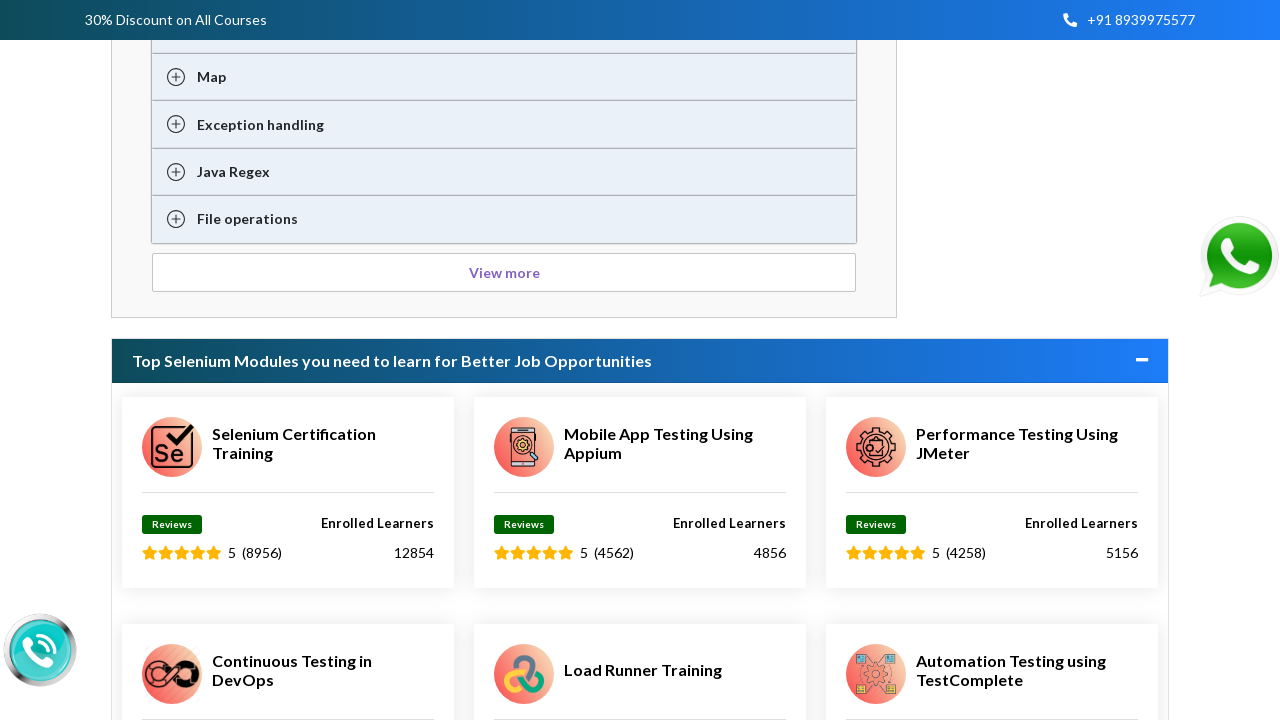

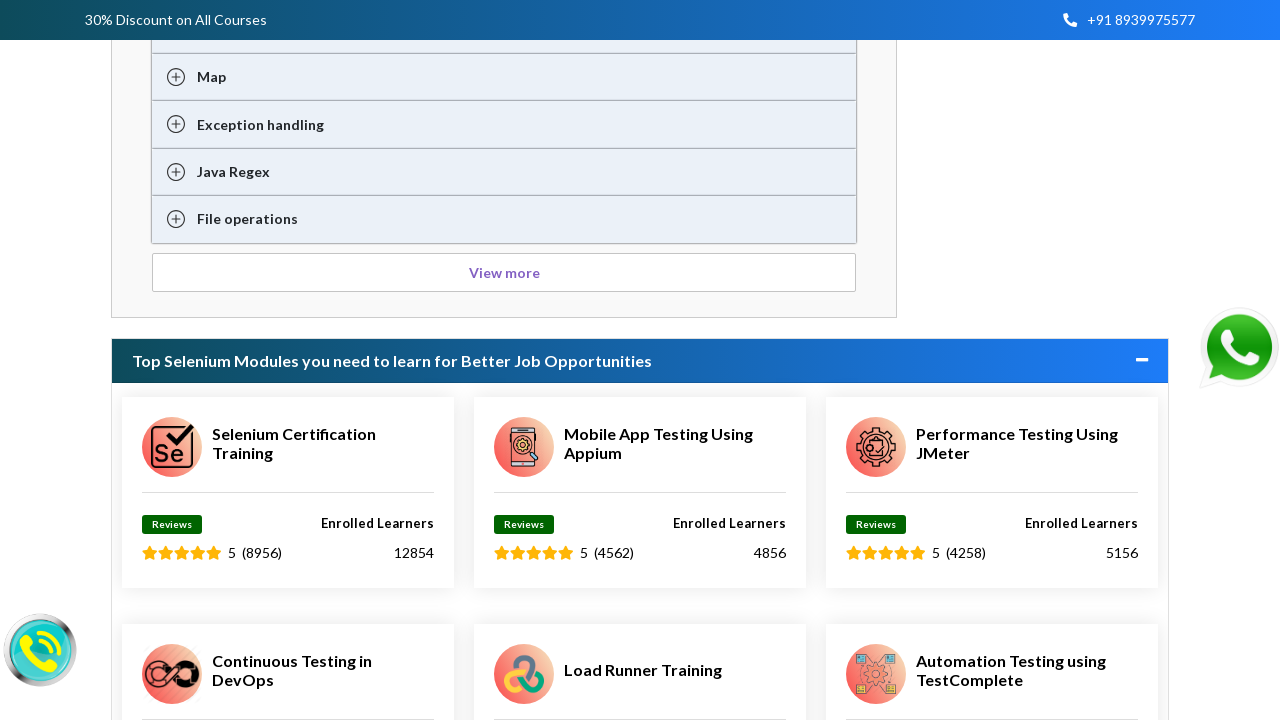